Tests the flight booking form by selecting "Mexico City" as the departure city from the dropdown menu on the BlazeDemos demo site.

Starting URL: https://blazedemo.com/

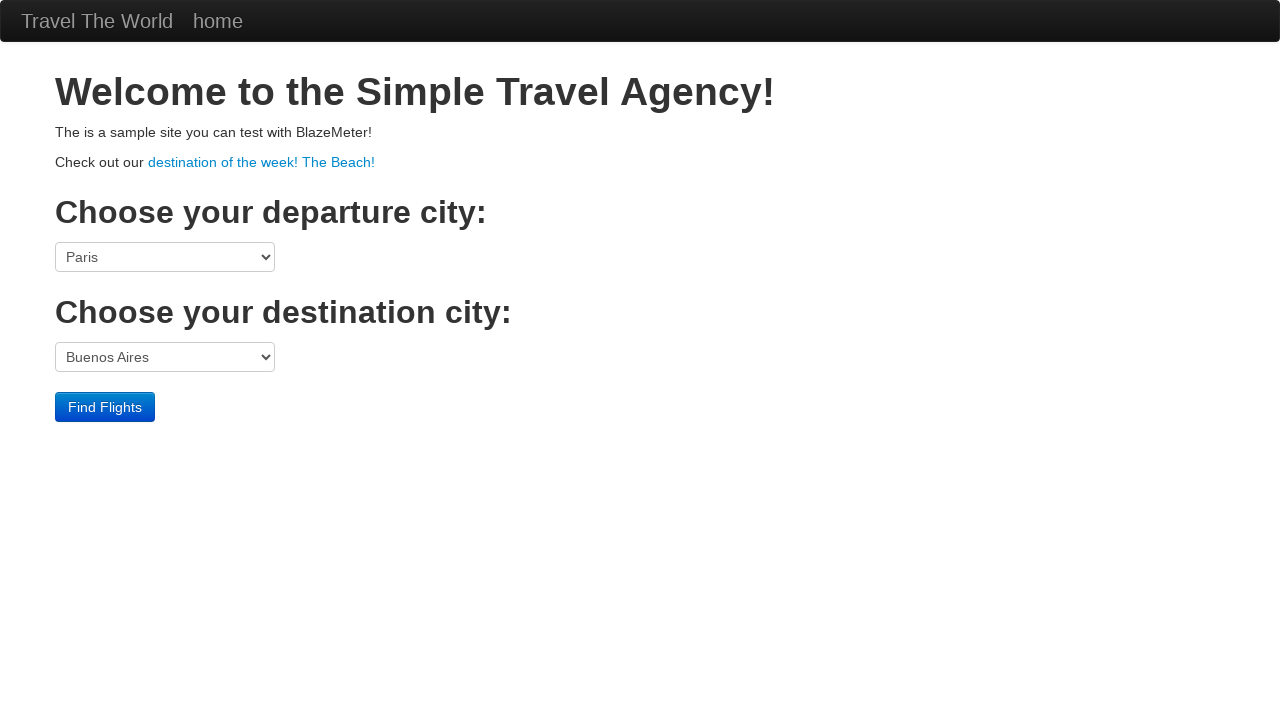

Navigated to BlazeDemos flight booking site
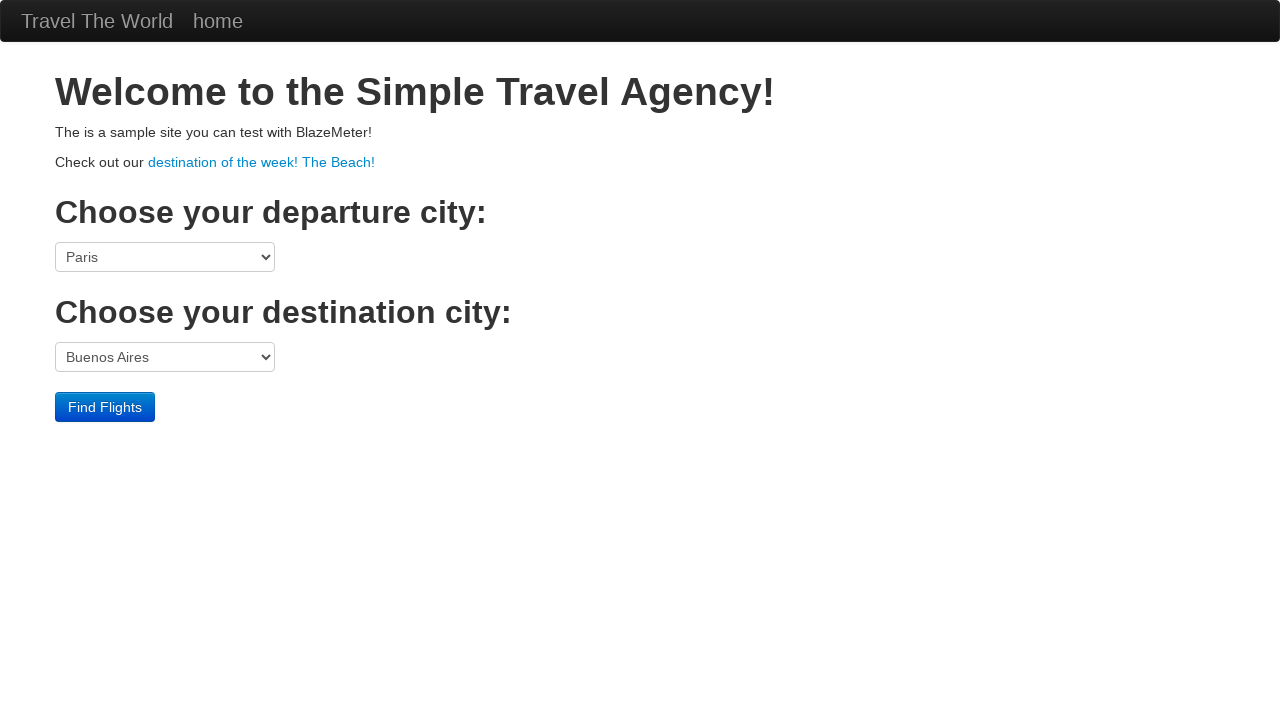

Selected 'Mexico City' as the departure city from the dropdown menu on select[name='fromPort']
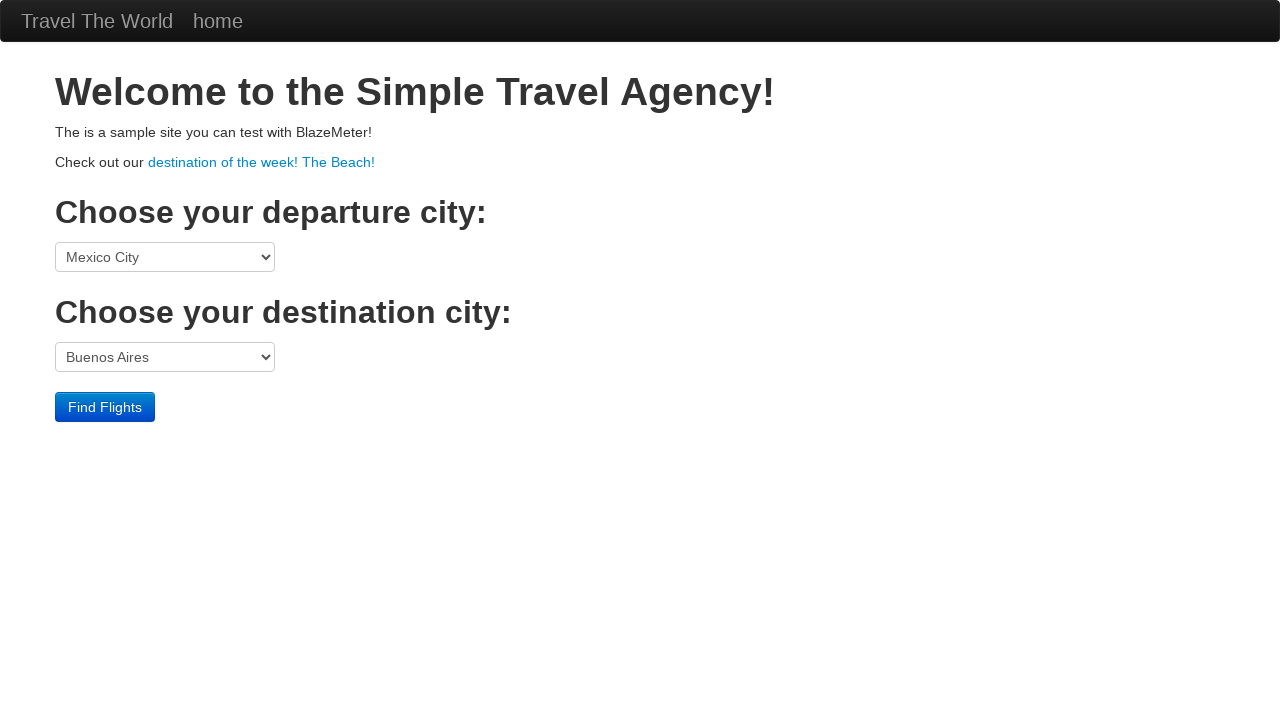

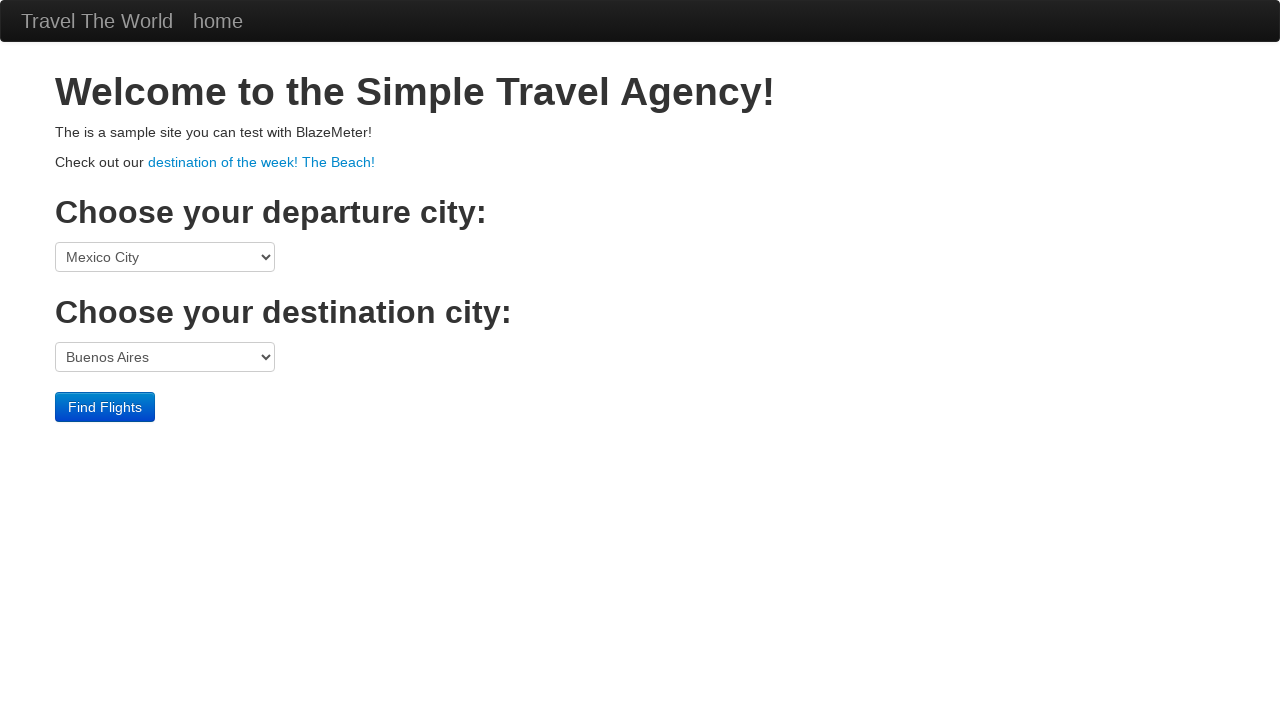